Tests link functionality on the Fullstack Academy homepage by waiting for links to load and verifying that anchor elements are present and clickable

Starting URL: https://www.fullstackacademy.com

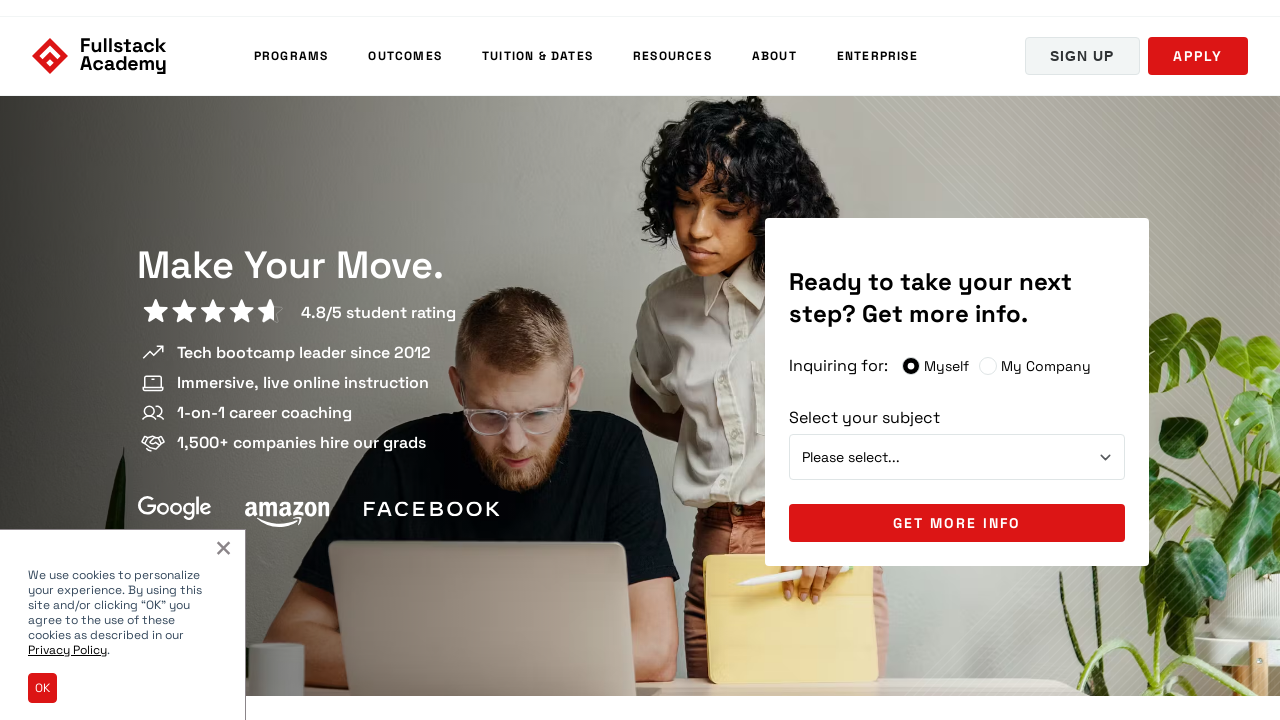

Waited for anchor elements to load on Fullstack Academy homepage
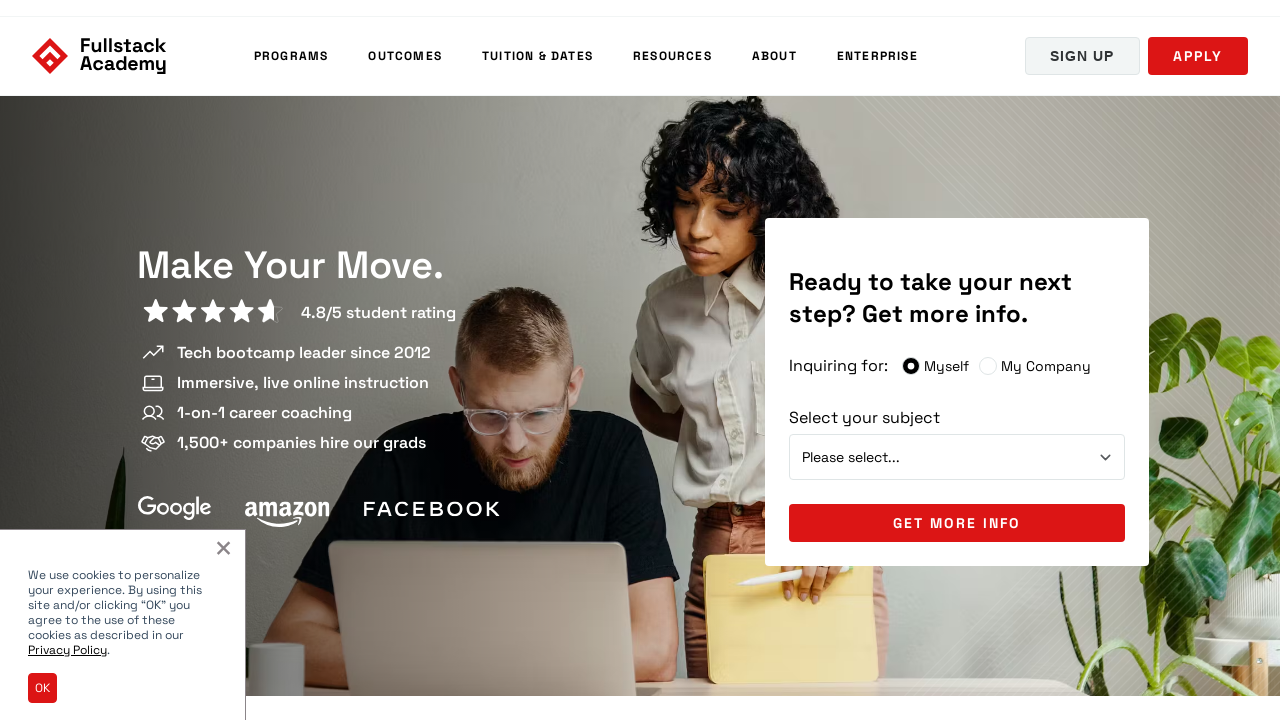

Retrieved all anchor elements from the page
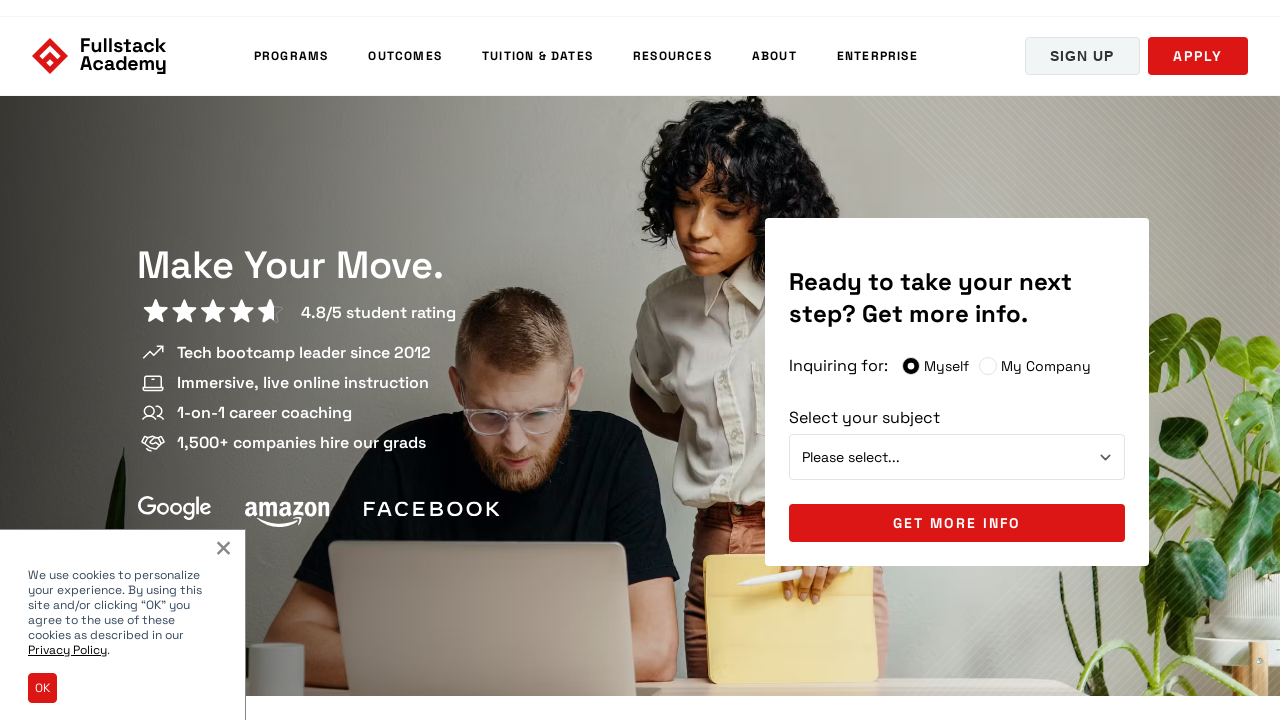

Waited for anchor elements to reload before testing link 1
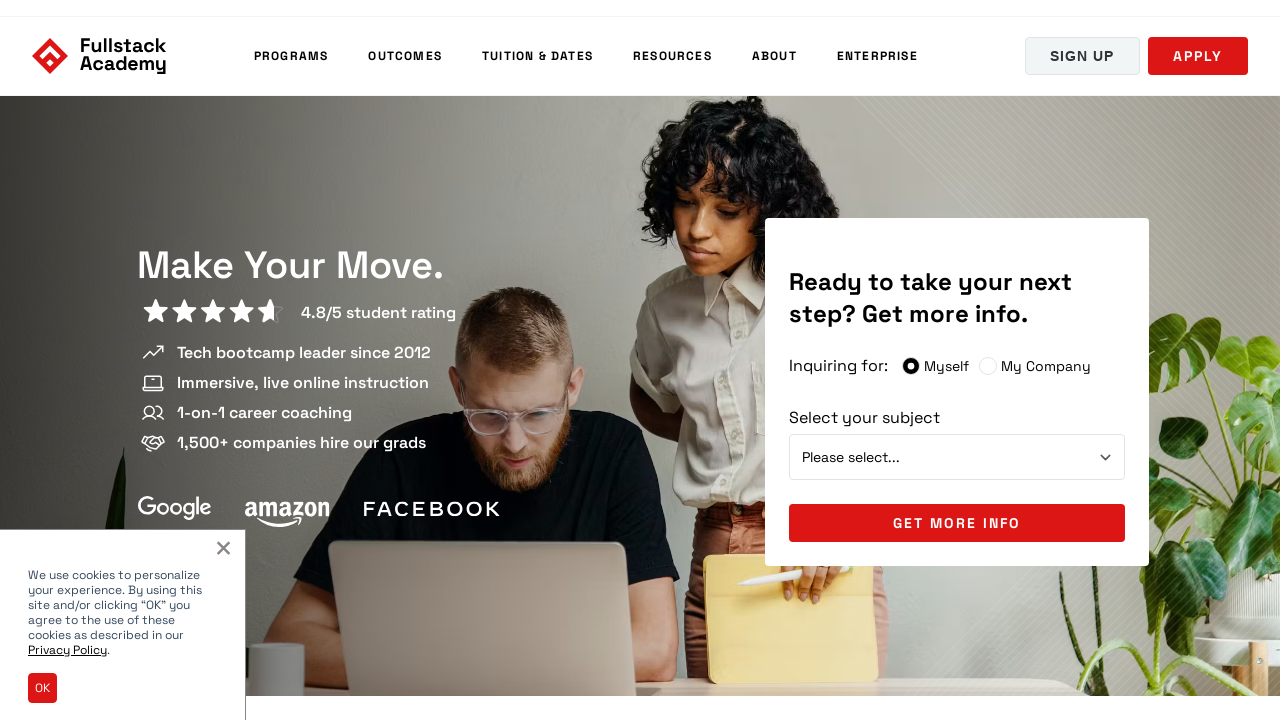

Re-queried all anchor elements for iteration 1
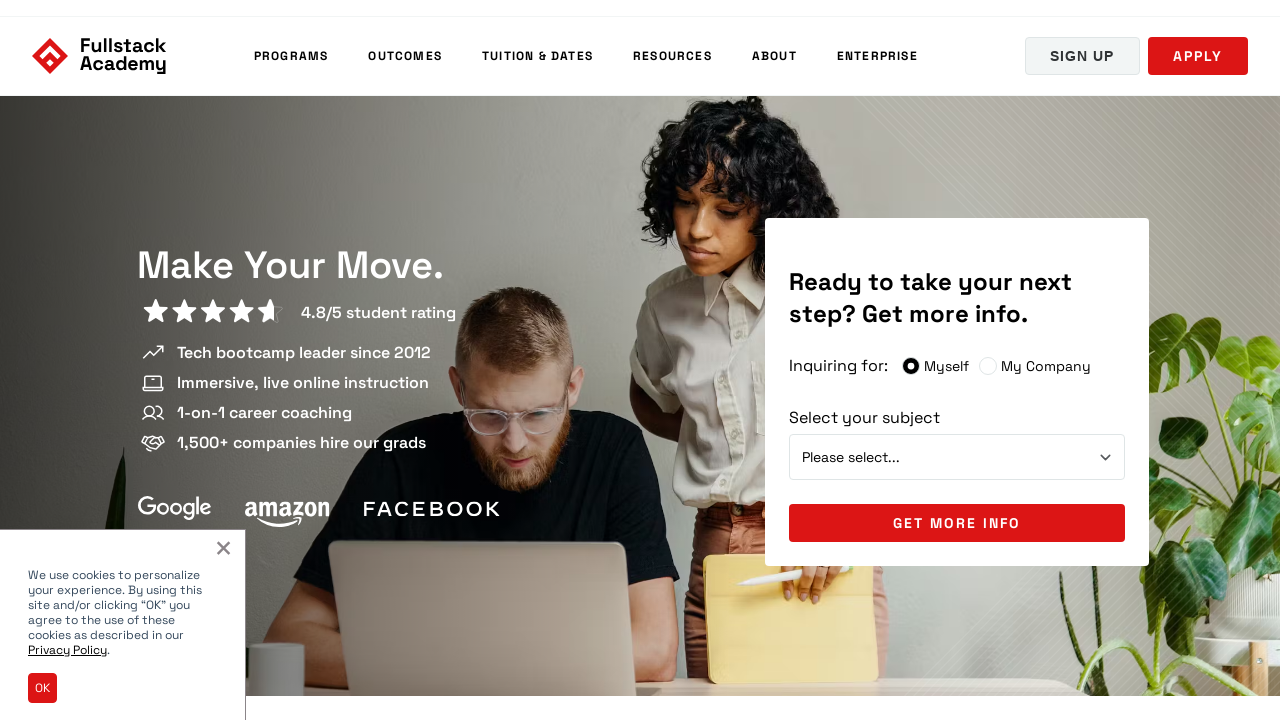

Successfully clicked link 1 at (224, 548) on a >> nth=0
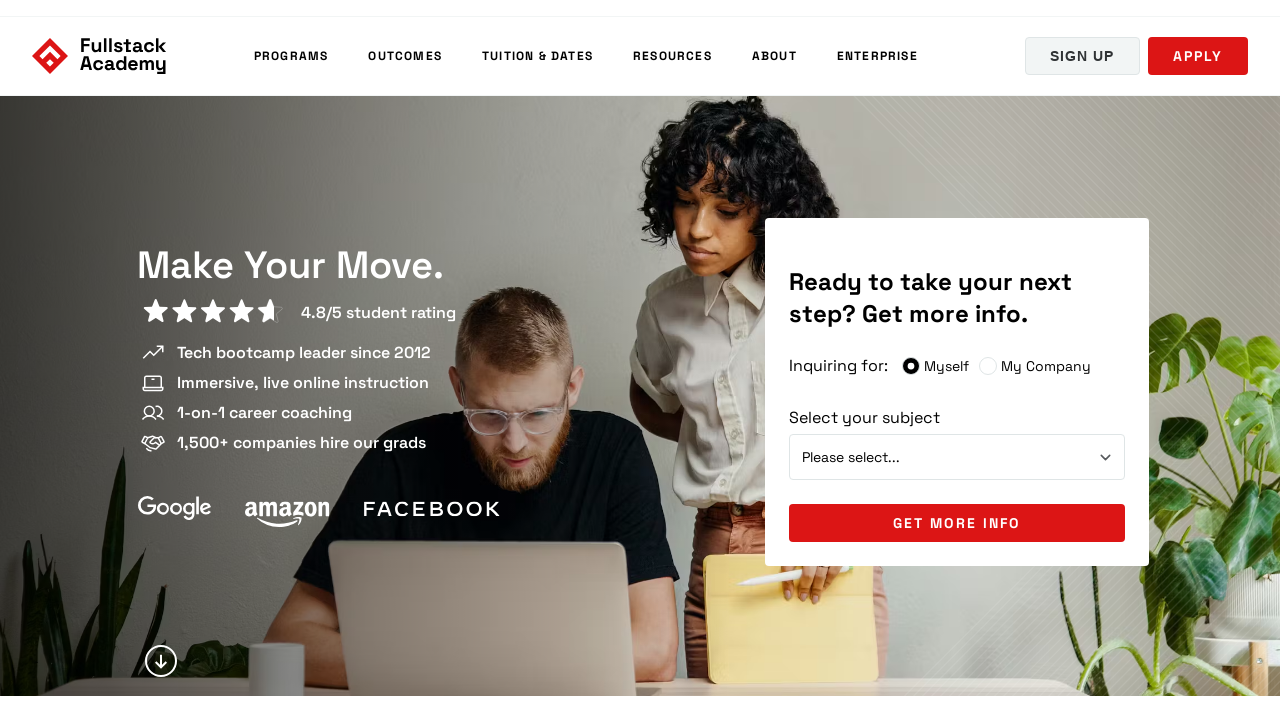

Navigated back to Fullstack Academy homepage after testing link 1
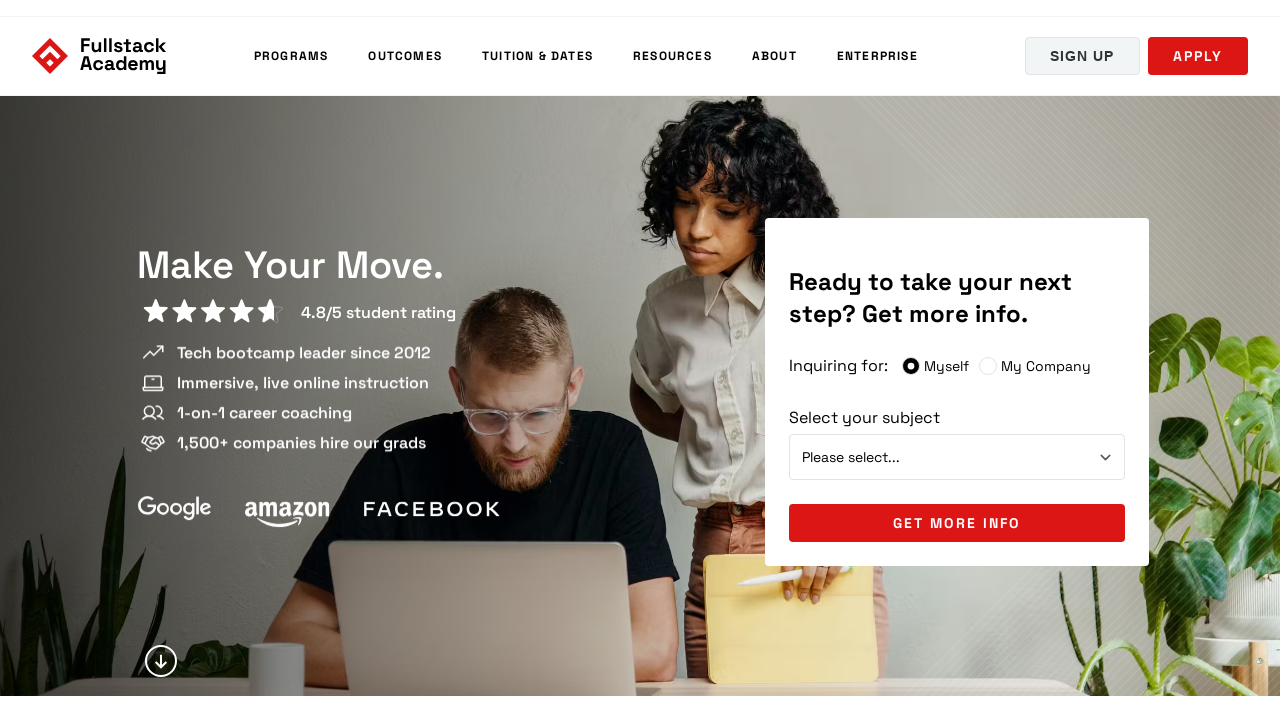

Waited for anchor elements to reload before testing link 2
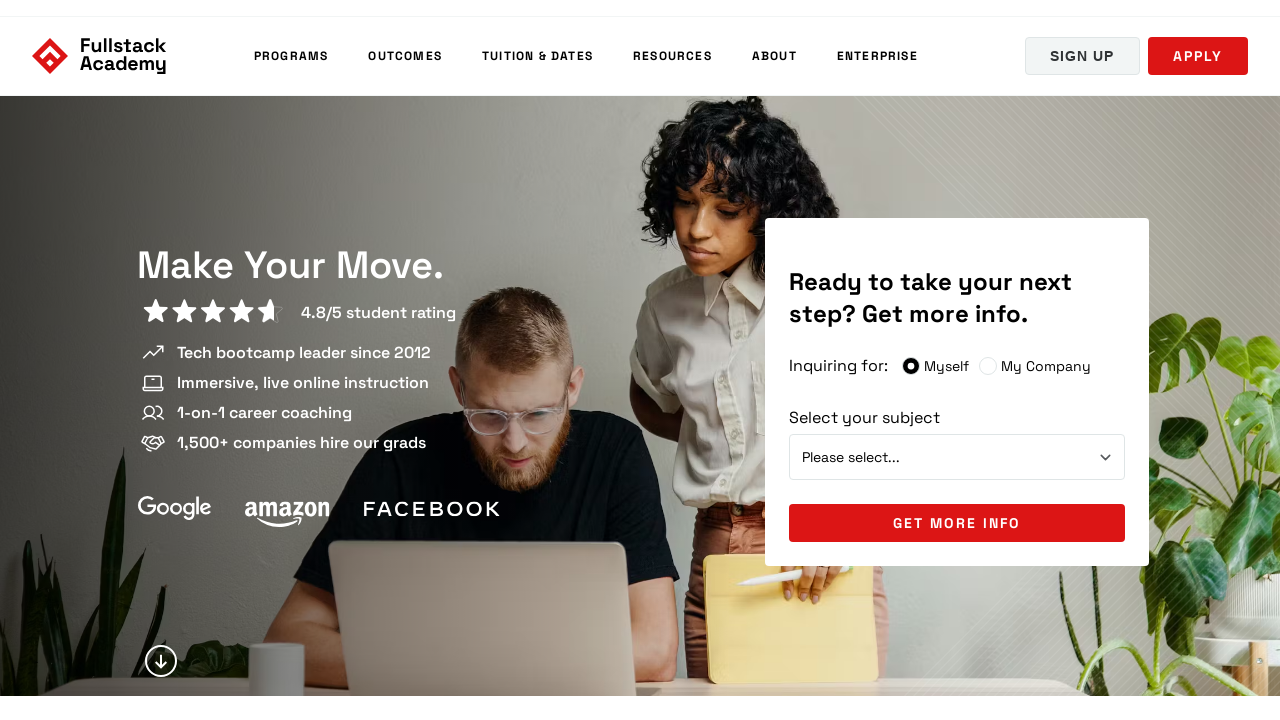

Re-queried all anchor elements for iteration 2
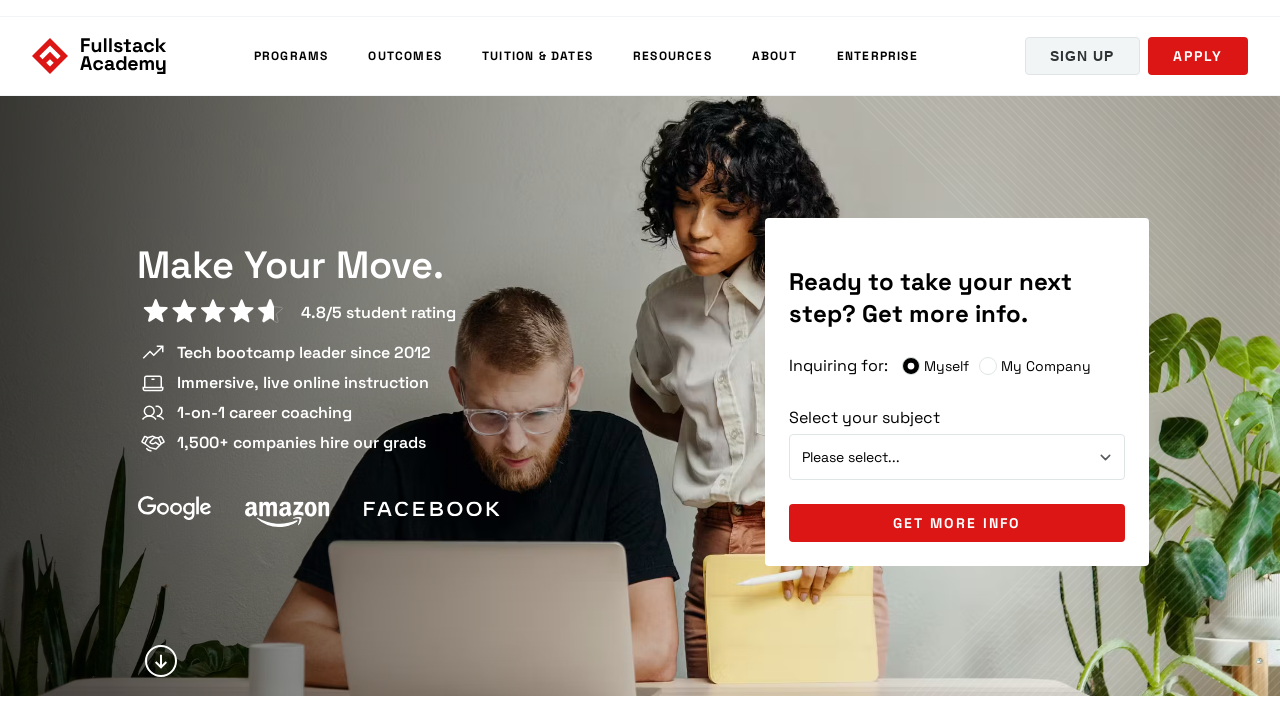

Successfully clicked link 2 at (99, 56) on a >> nth=1
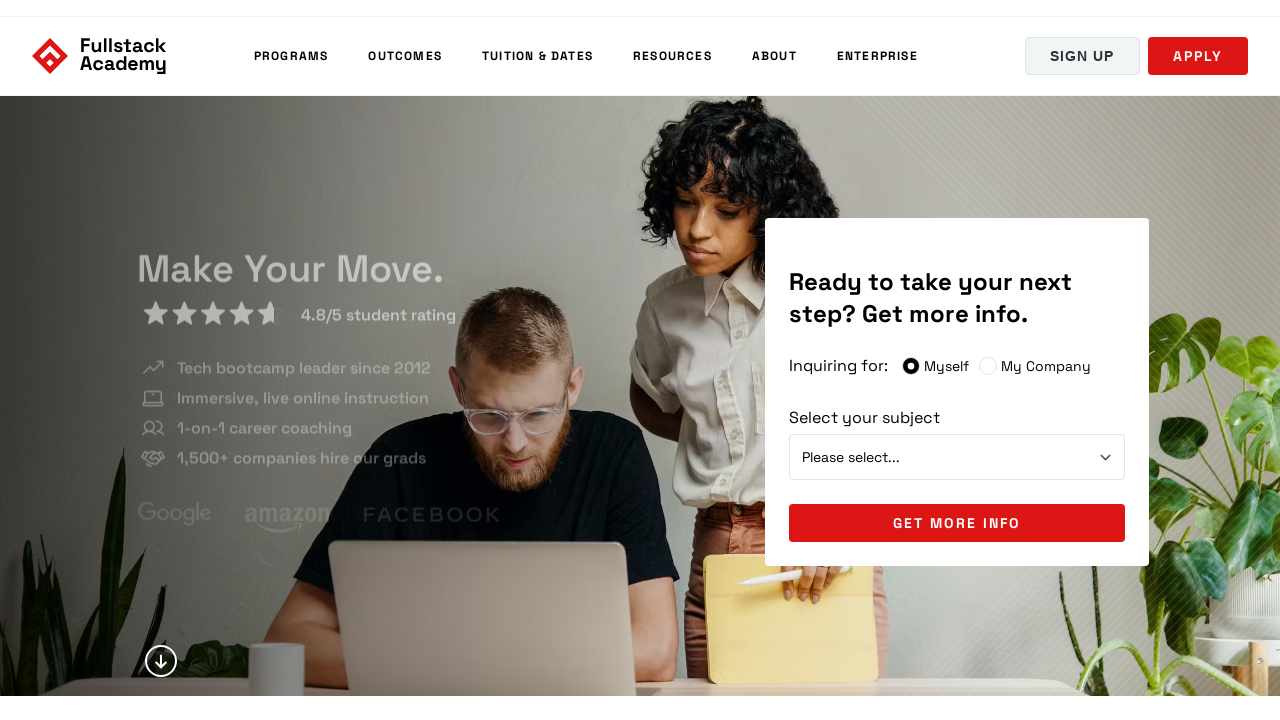

Navigated back to Fullstack Academy homepage after testing link 2
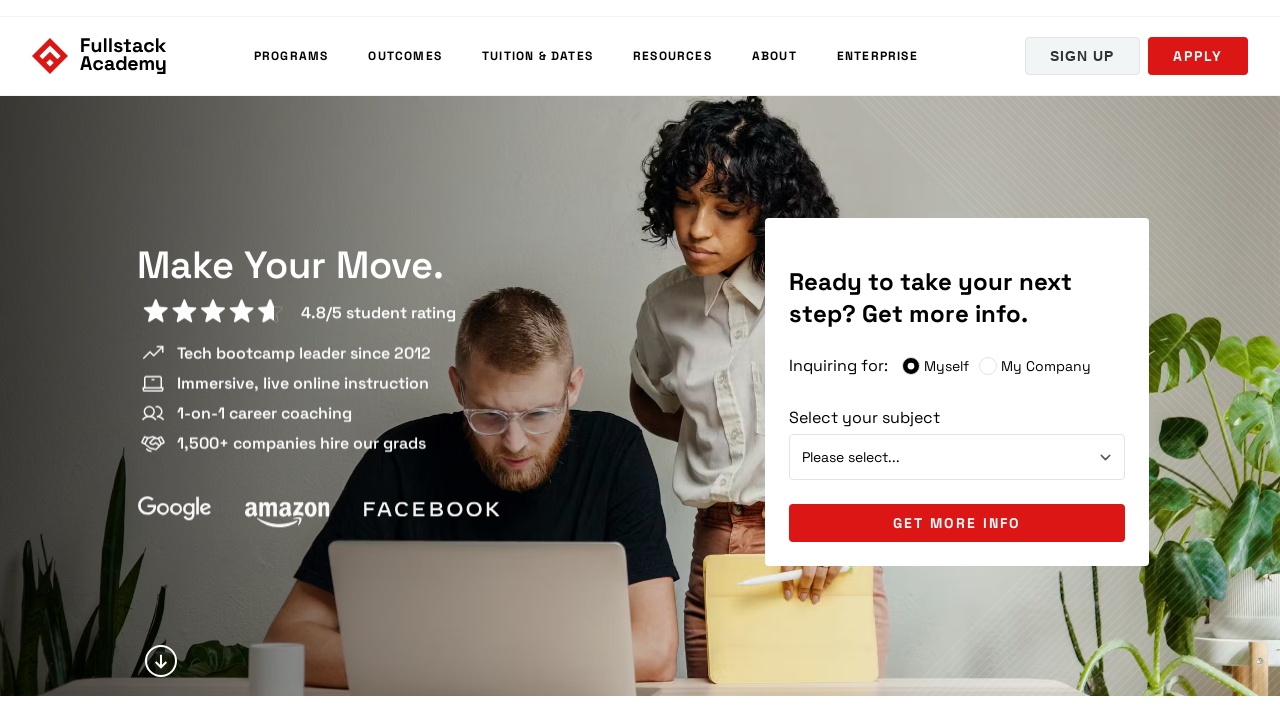

Waited for anchor elements to reload before testing link 3
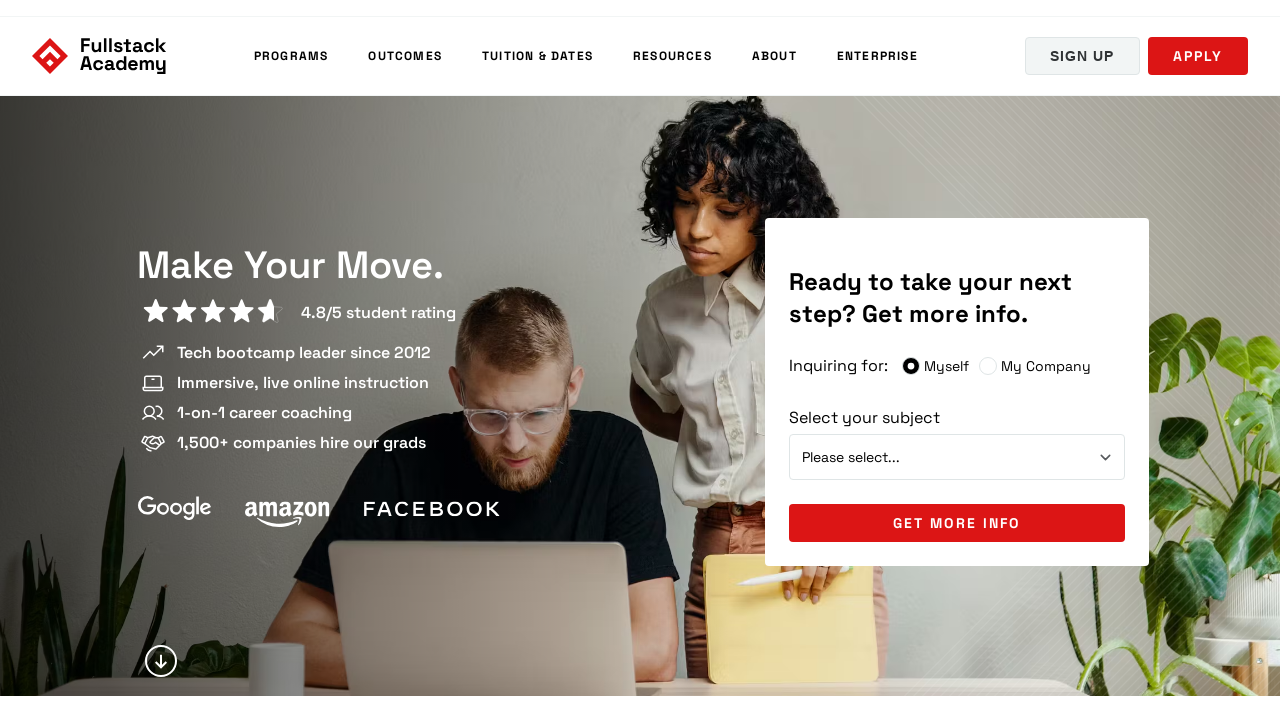

Re-queried all anchor elements for iteration 3
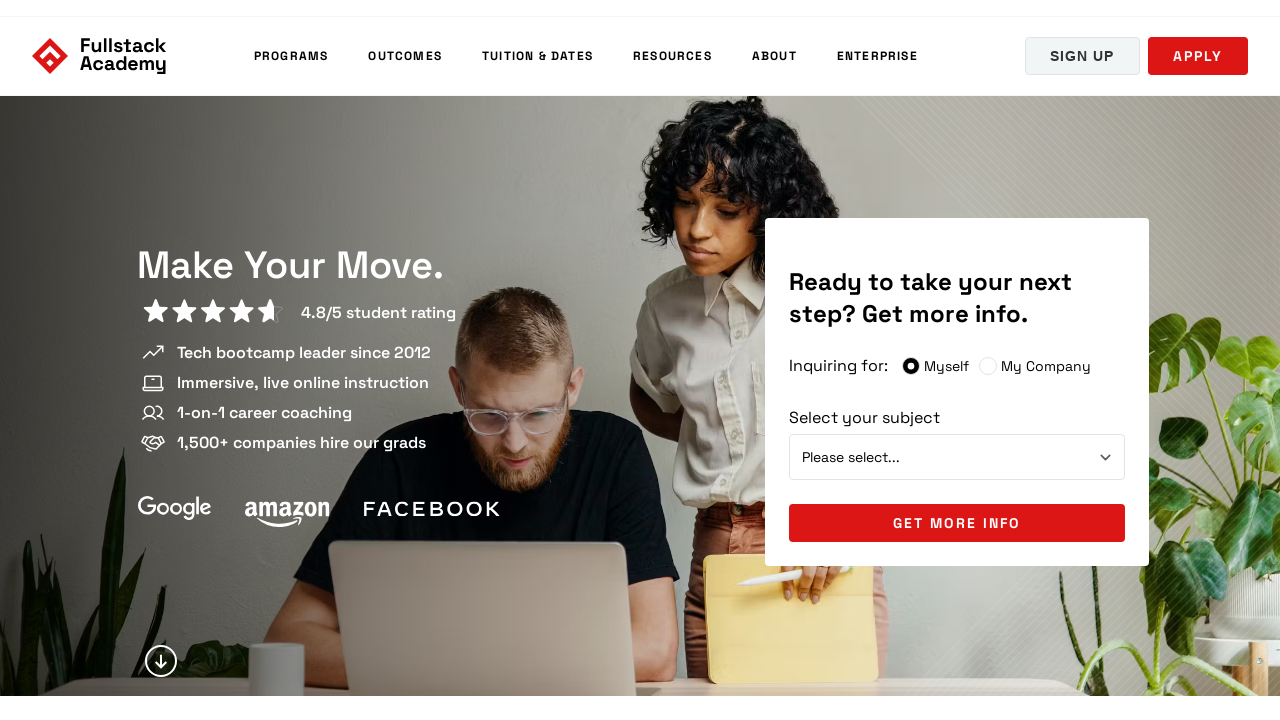

Link 3 was not clickable, continuing to next link on a >> nth=2
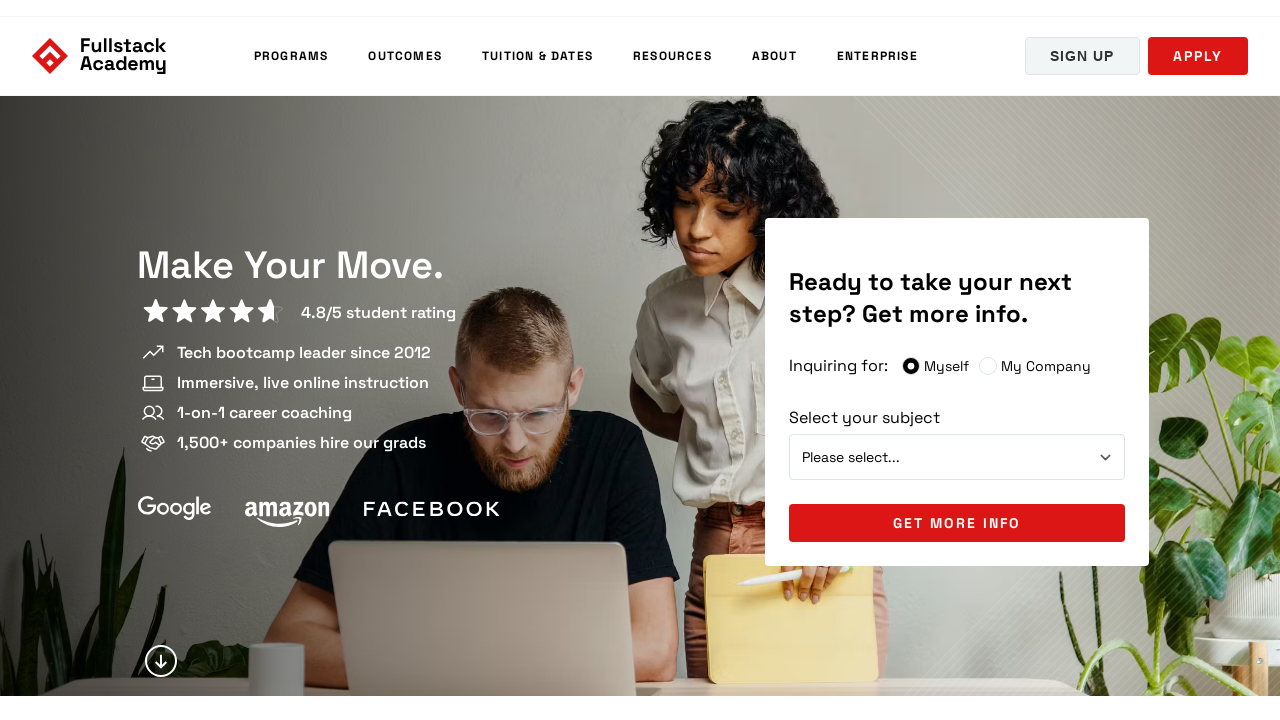

Navigated back to Fullstack Academy homepage after testing link 3
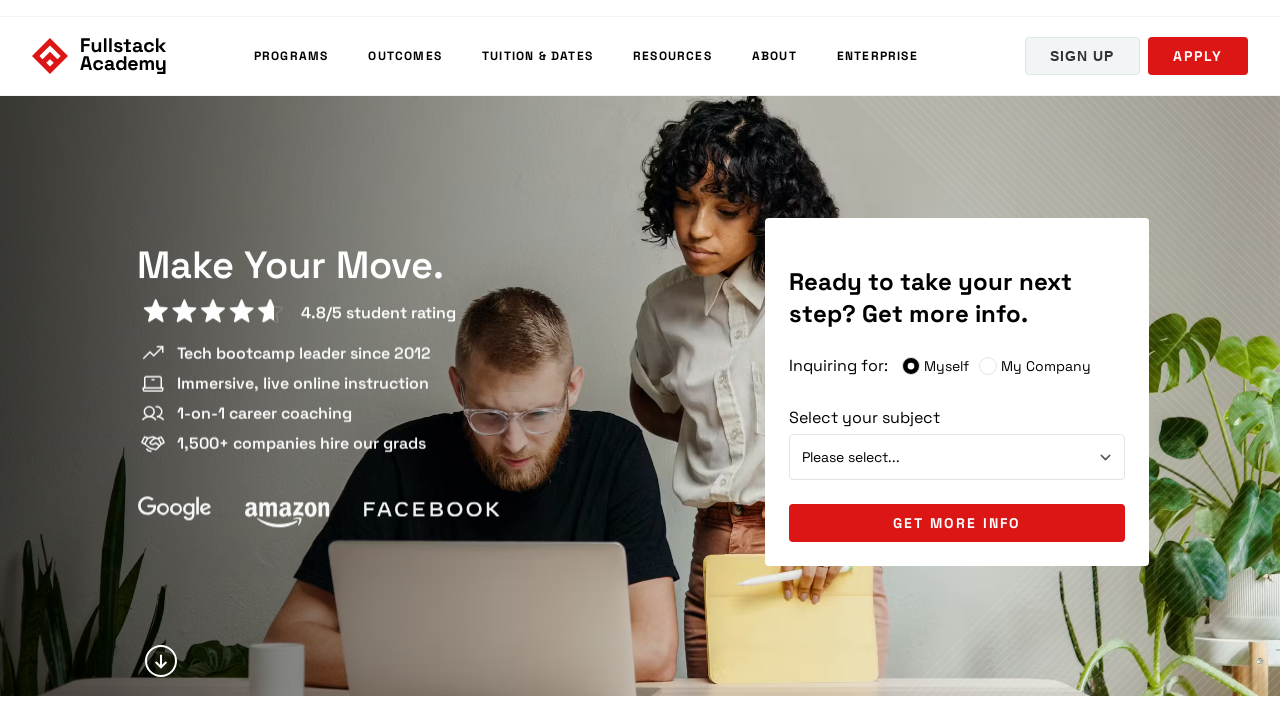

Waited for anchor elements to reload before testing link 4
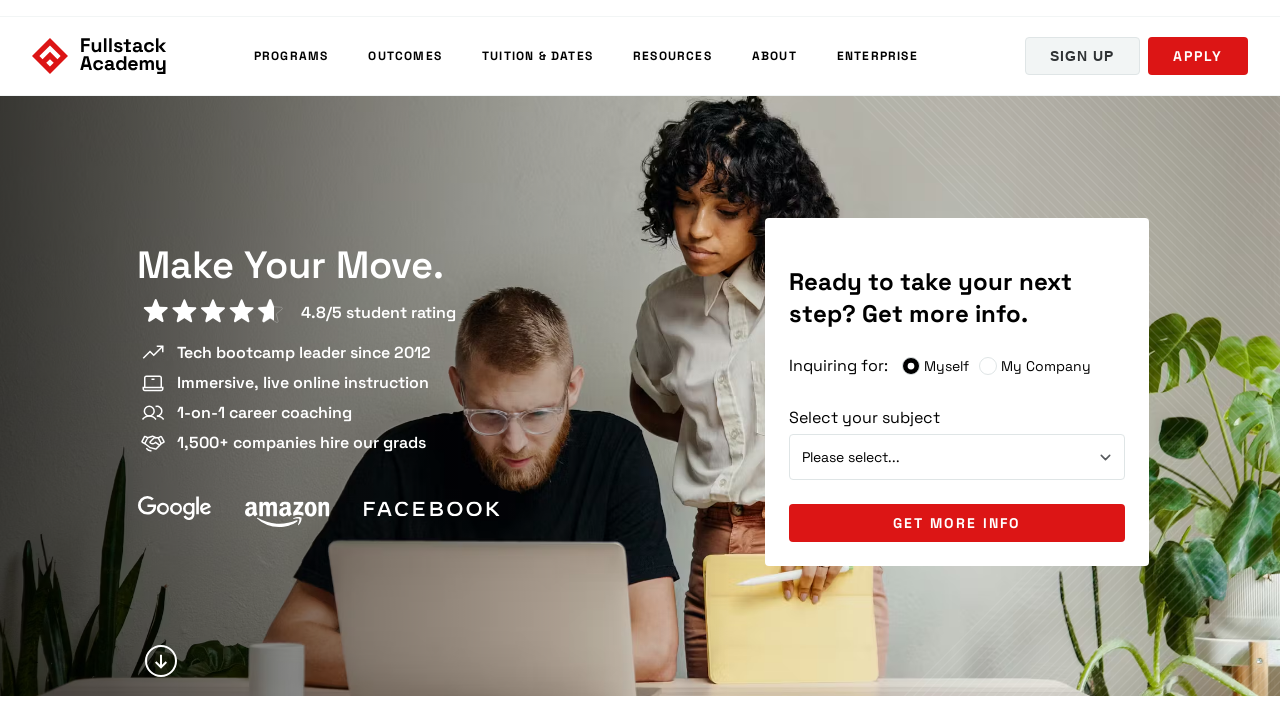

Re-queried all anchor elements for iteration 4
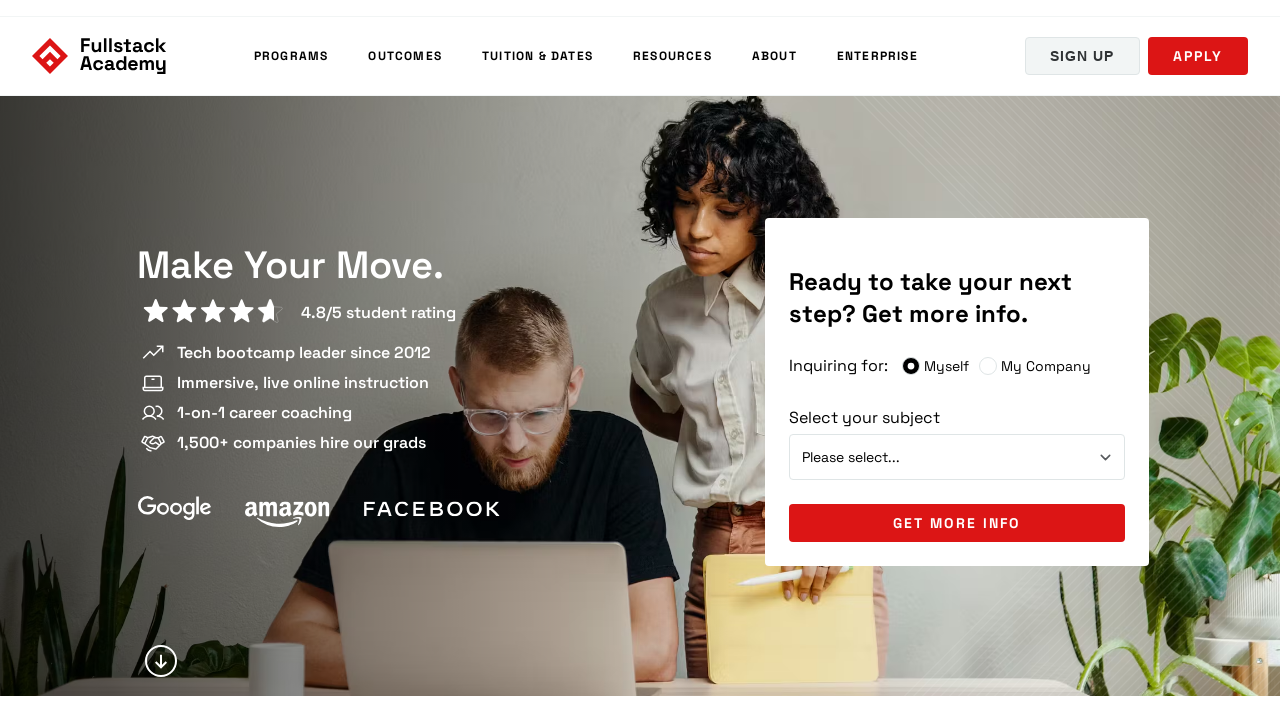

Link 4 was not clickable, continuing to next link on a >> nth=3
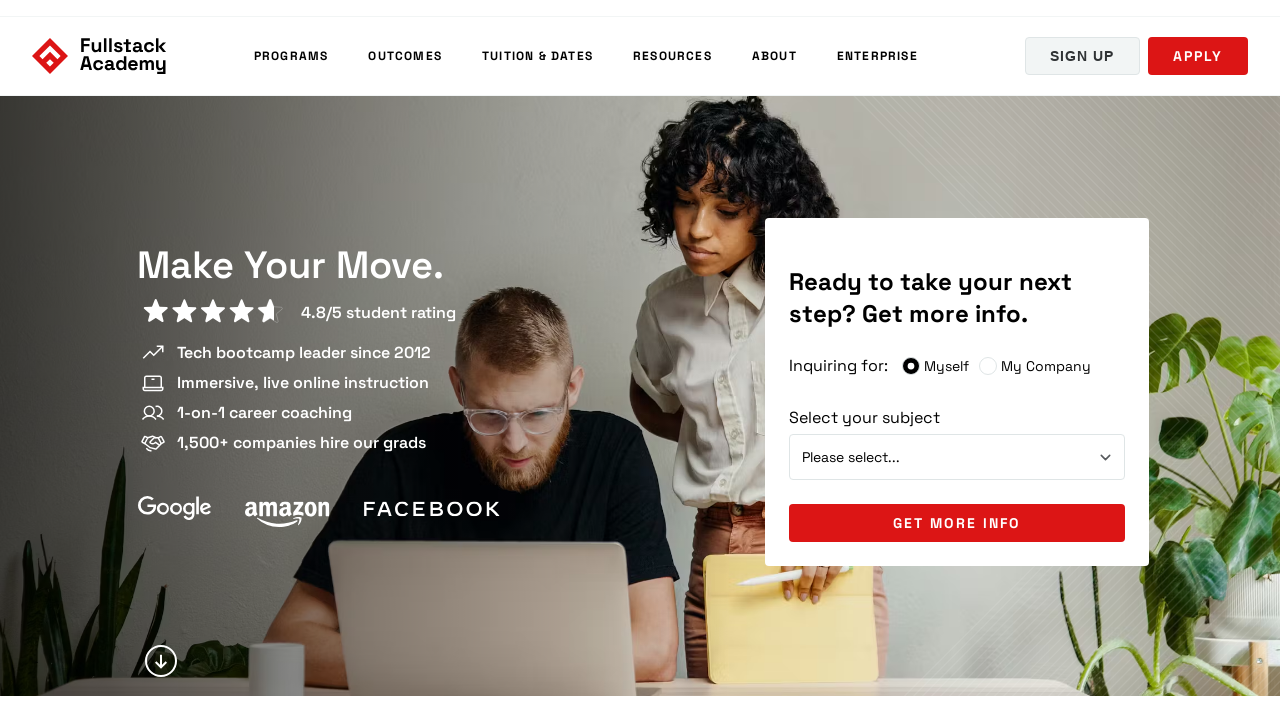

Navigated back to Fullstack Academy homepage after testing link 4
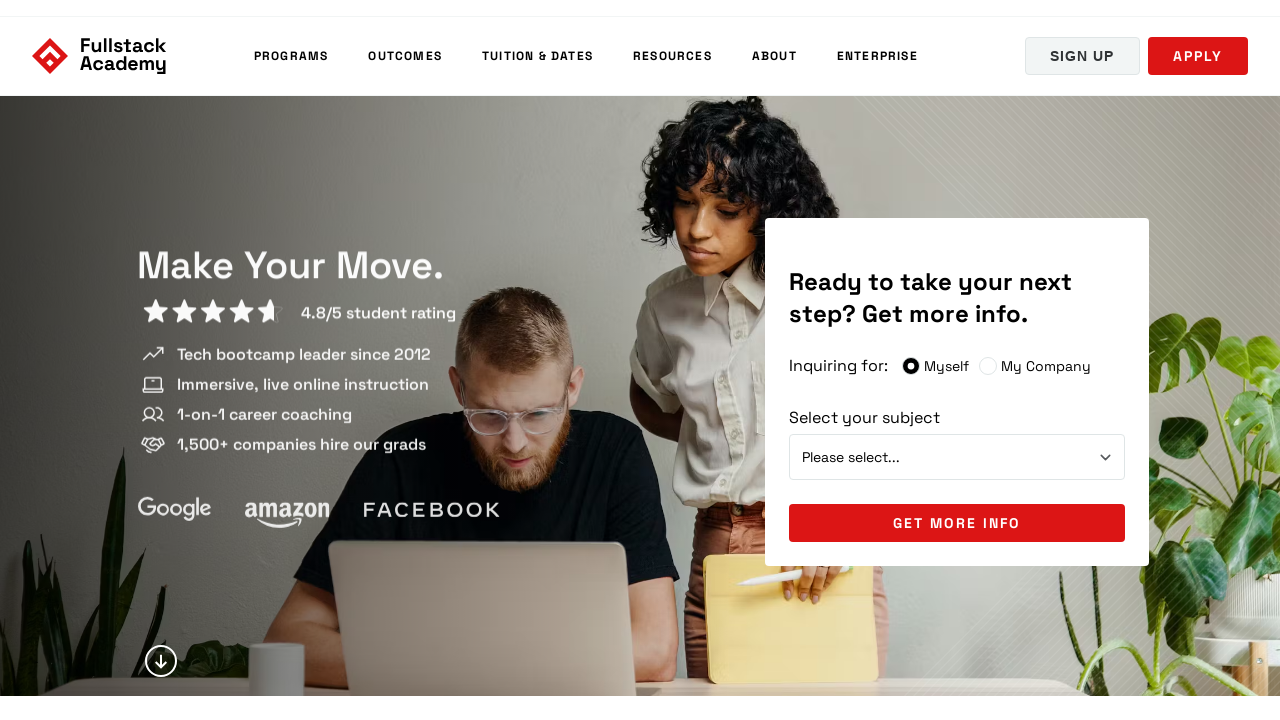

Waited for anchor elements to reload before testing link 5
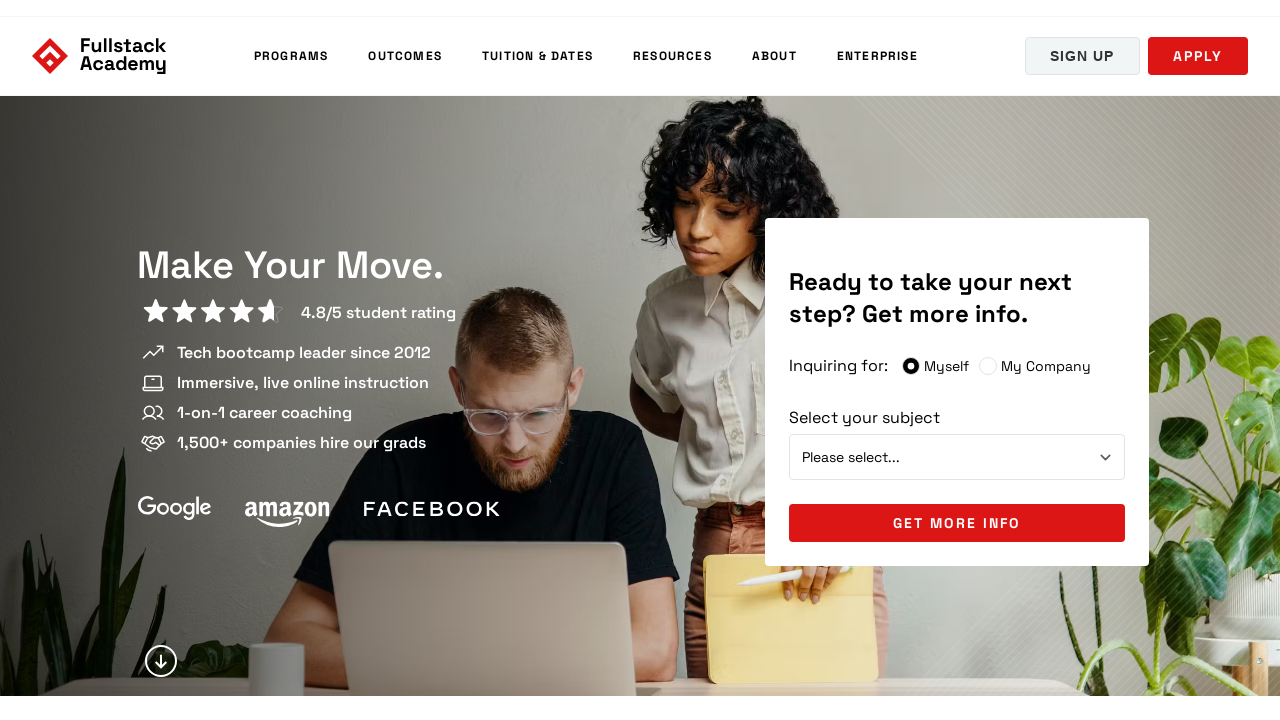

Re-queried all anchor elements for iteration 5
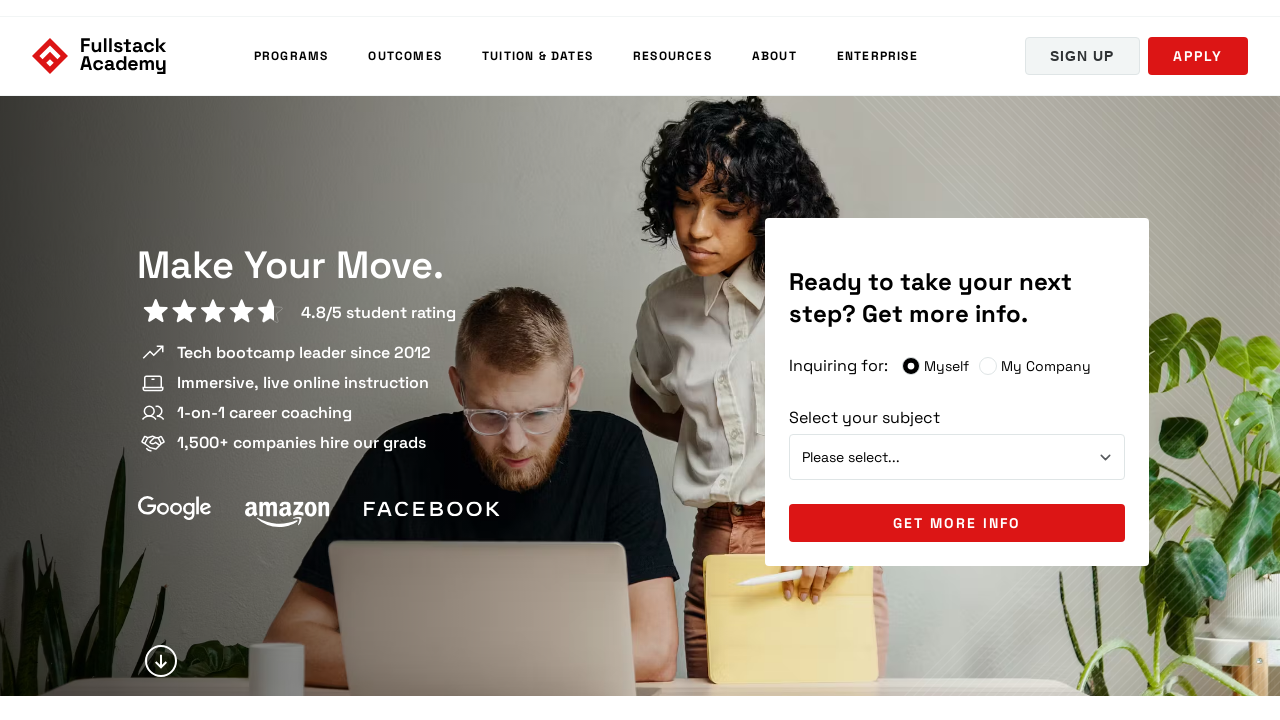

Link 5 was not clickable, continuing to next link on a >> nth=4
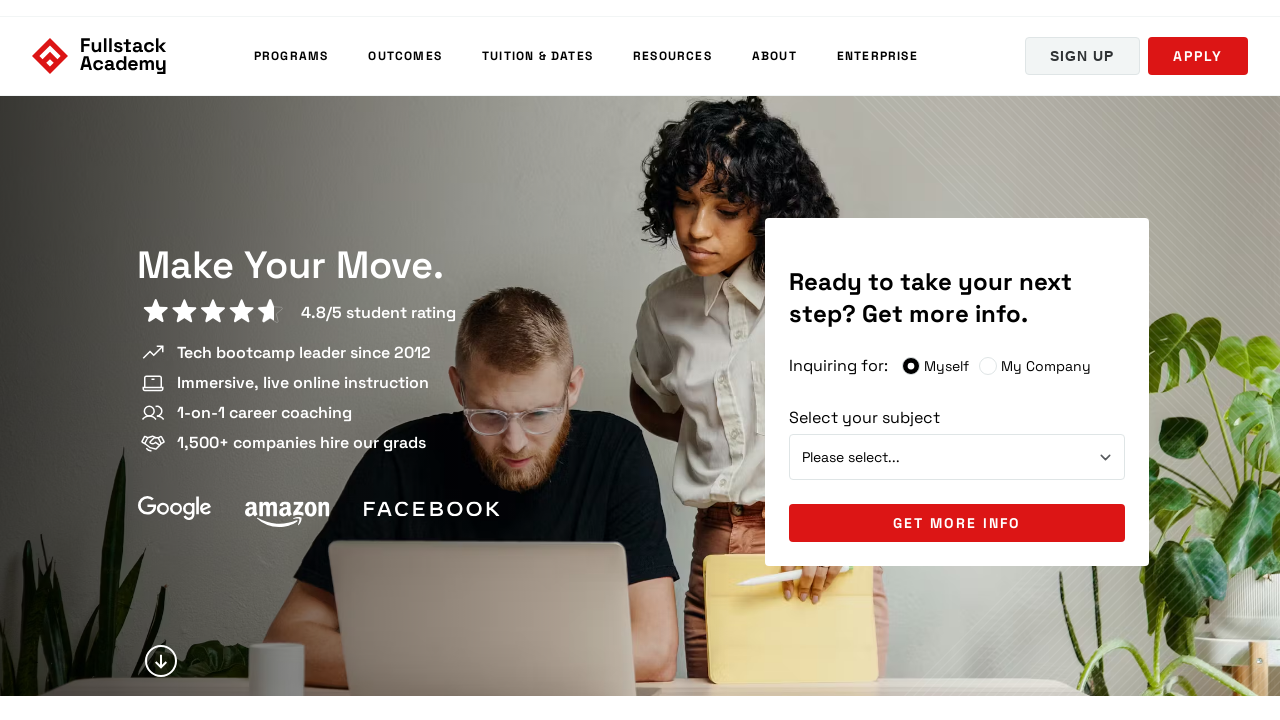

Navigated back to Fullstack Academy homepage after testing link 5
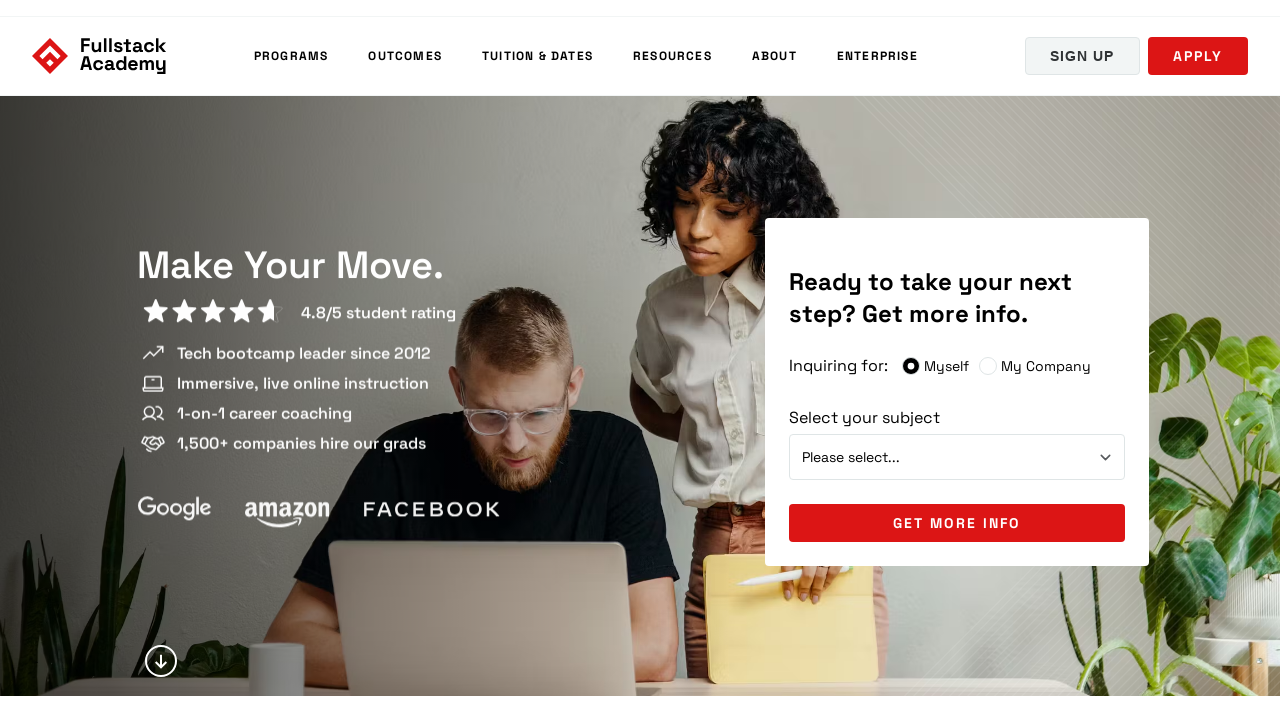

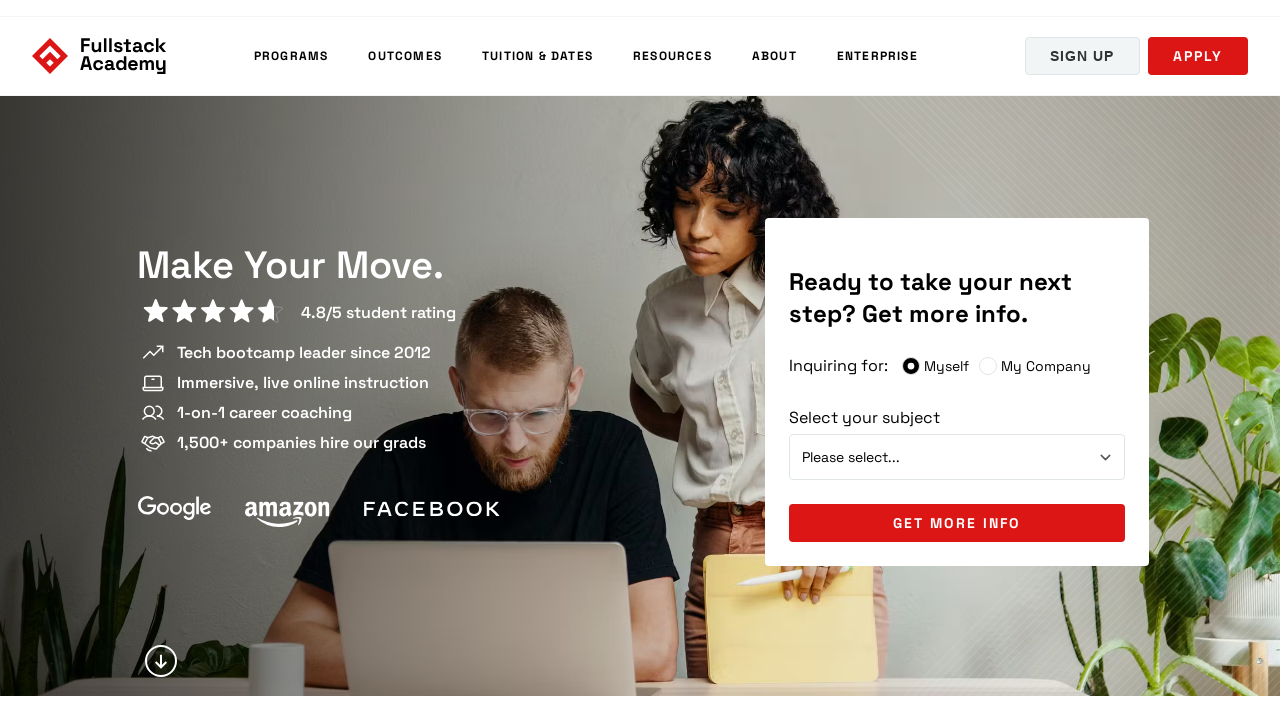